Tests tooltip functionality by hovering over an age input field and verifying the tooltip appears

Starting URL: https://jqueryui.com/resources/demos/tooltip/default.html

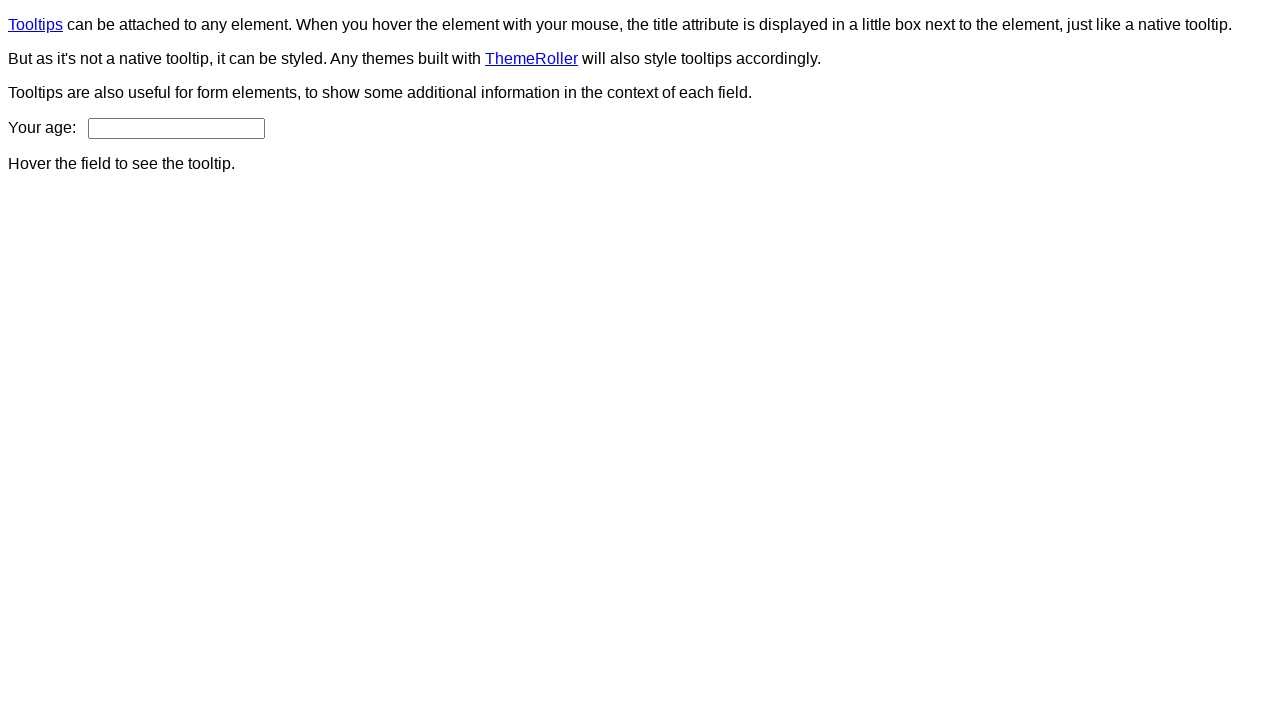

Navigated to jQuery UI tooltip demo page
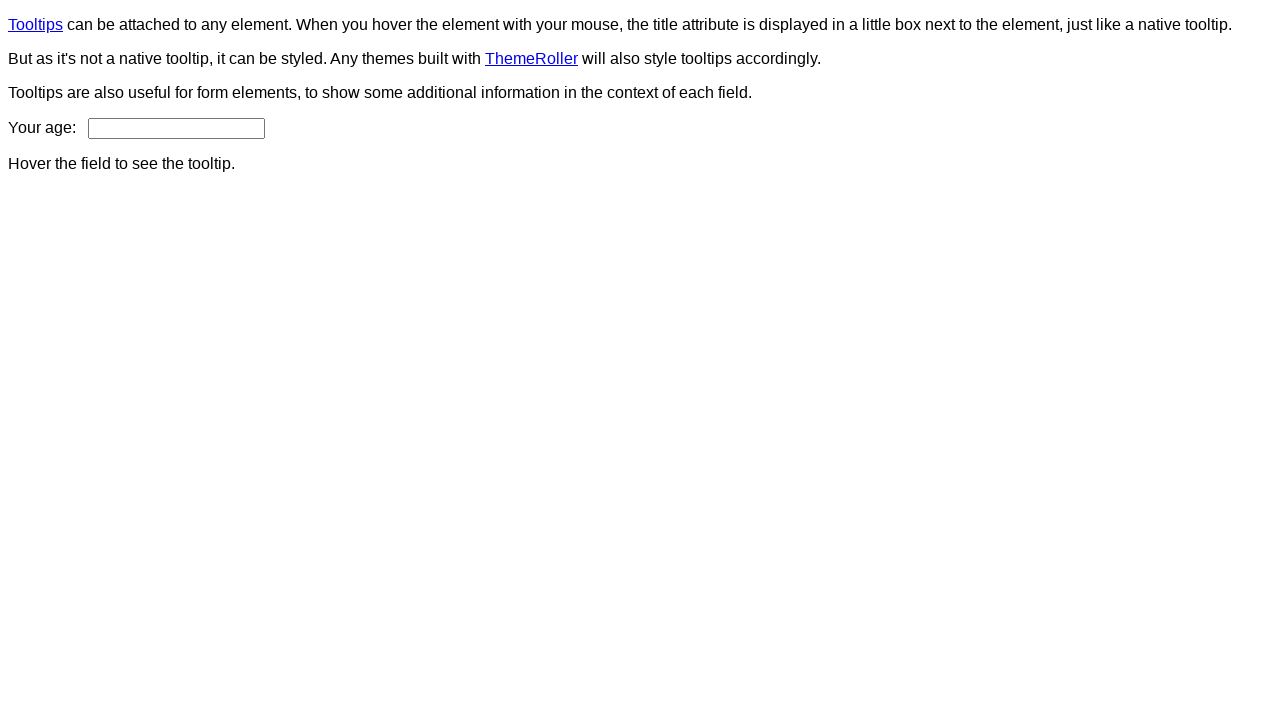

Hovered over age input field to trigger tooltip at (176, 128) on #age
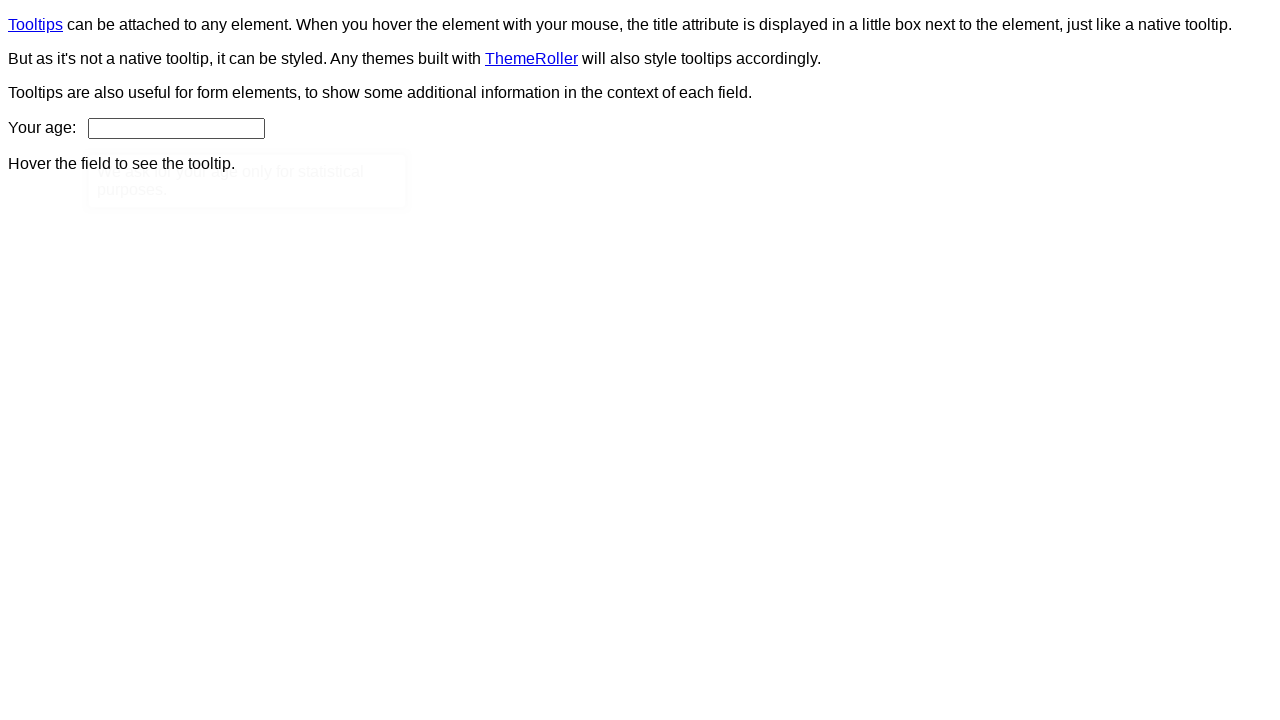

Tooltip appeared and is visible
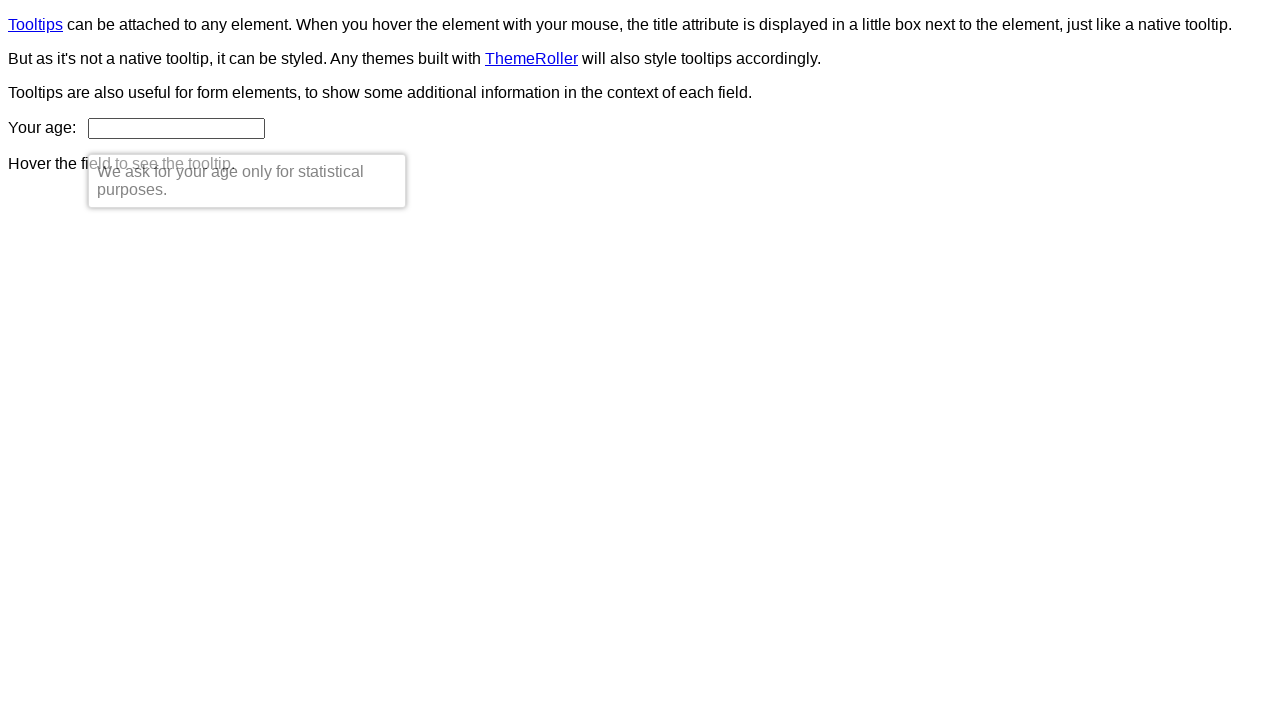

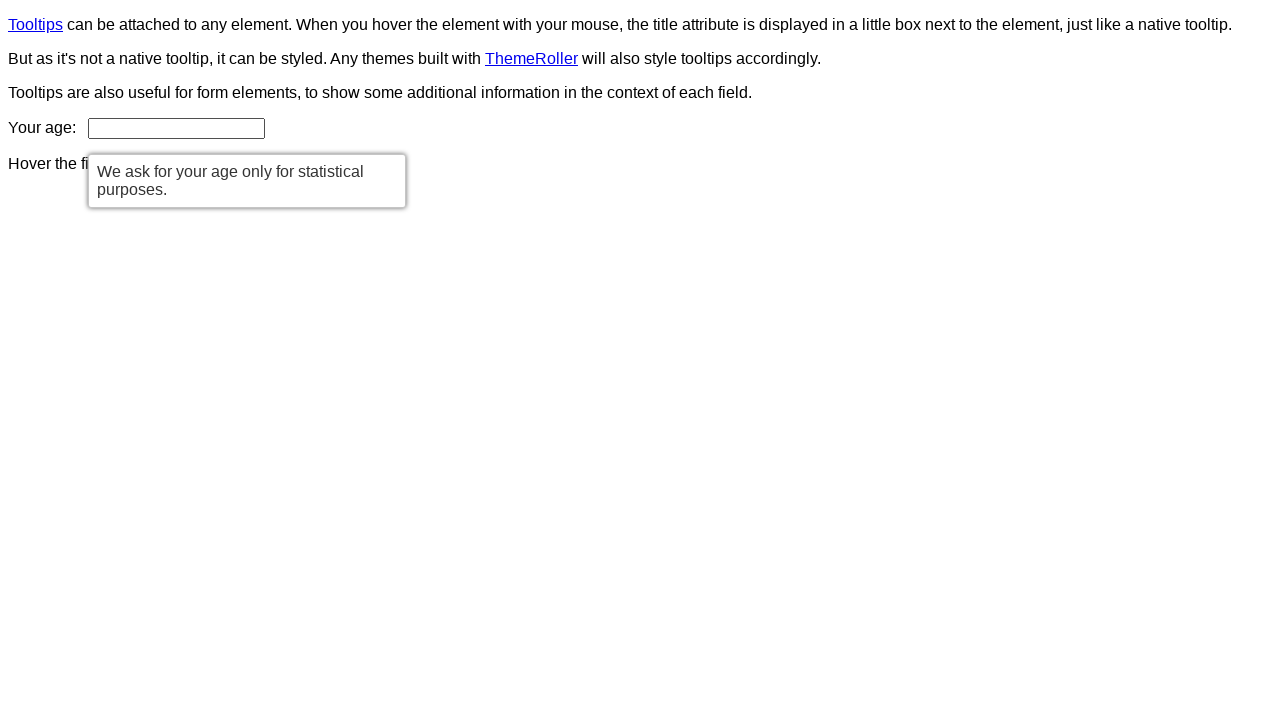